Tests a sample todo application by checking off existing items, adding a new todo item with custom text, and submitting it to the list.

Starting URL: https://lambdatest.github.io/sample-todo-app/

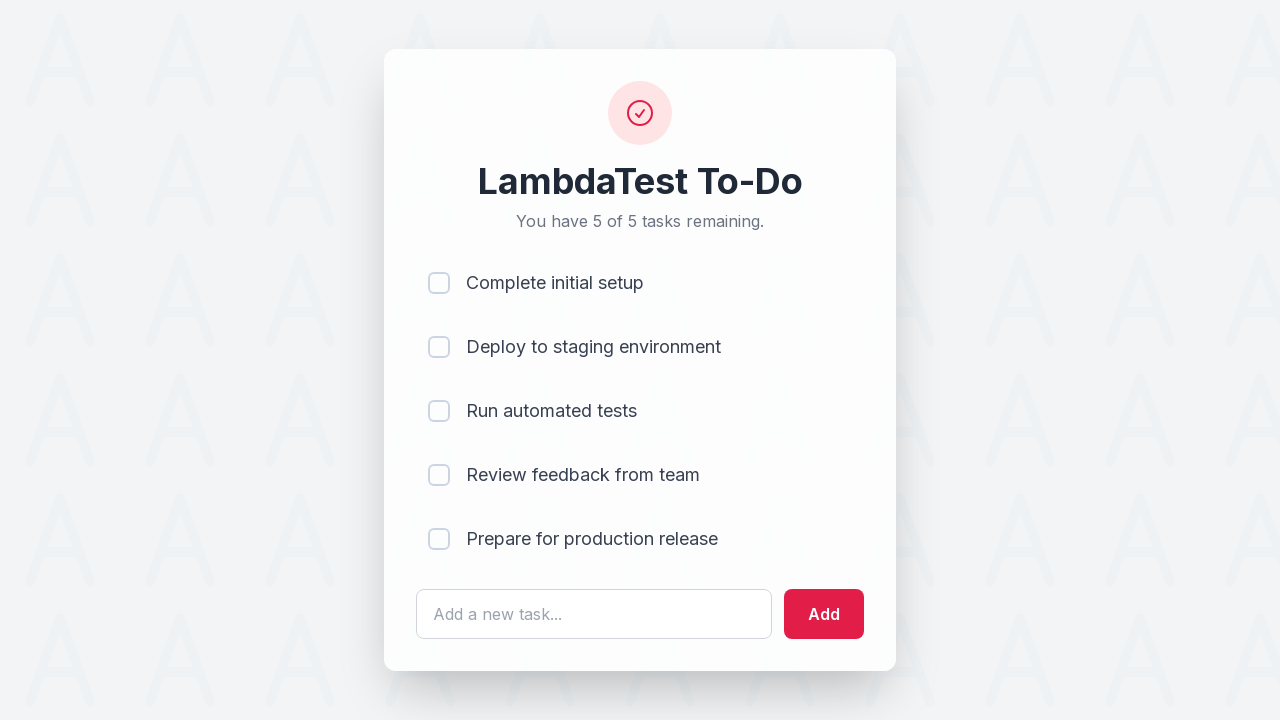

Clicked first todo item checkbox at (439, 283) on [name='li1']
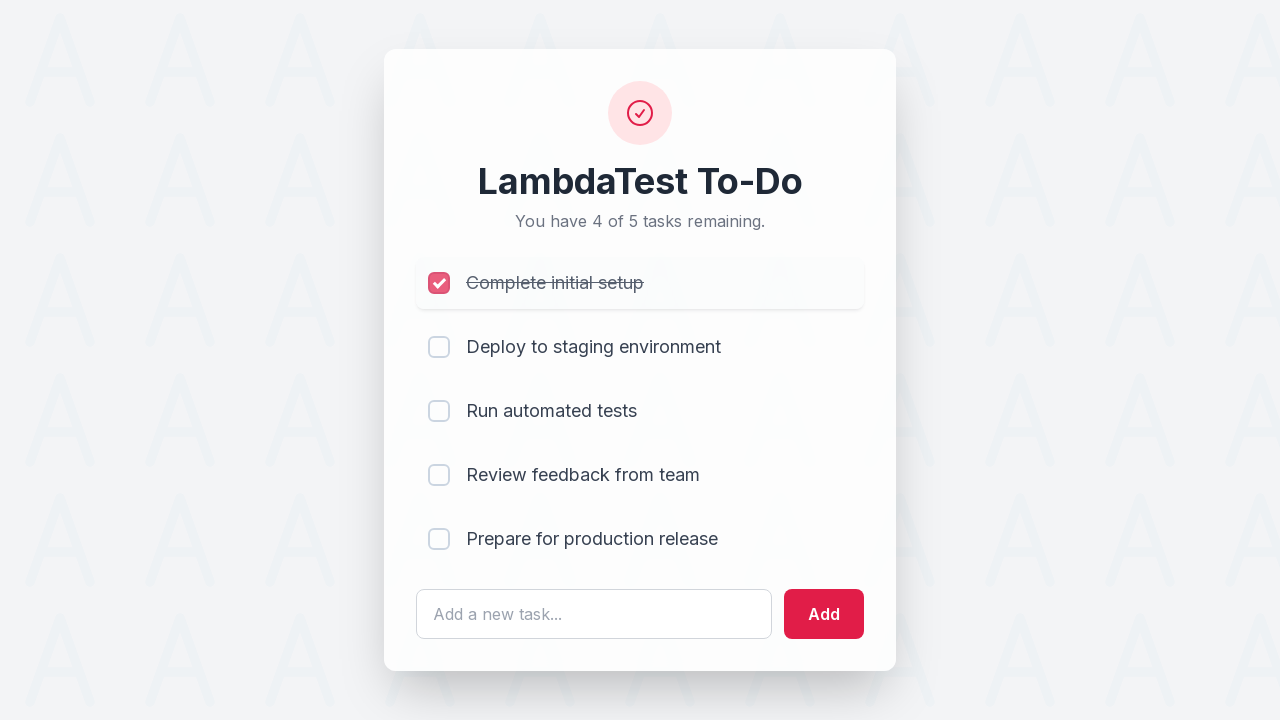

Clicked second todo item checkbox at (439, 347) on [name='li2']
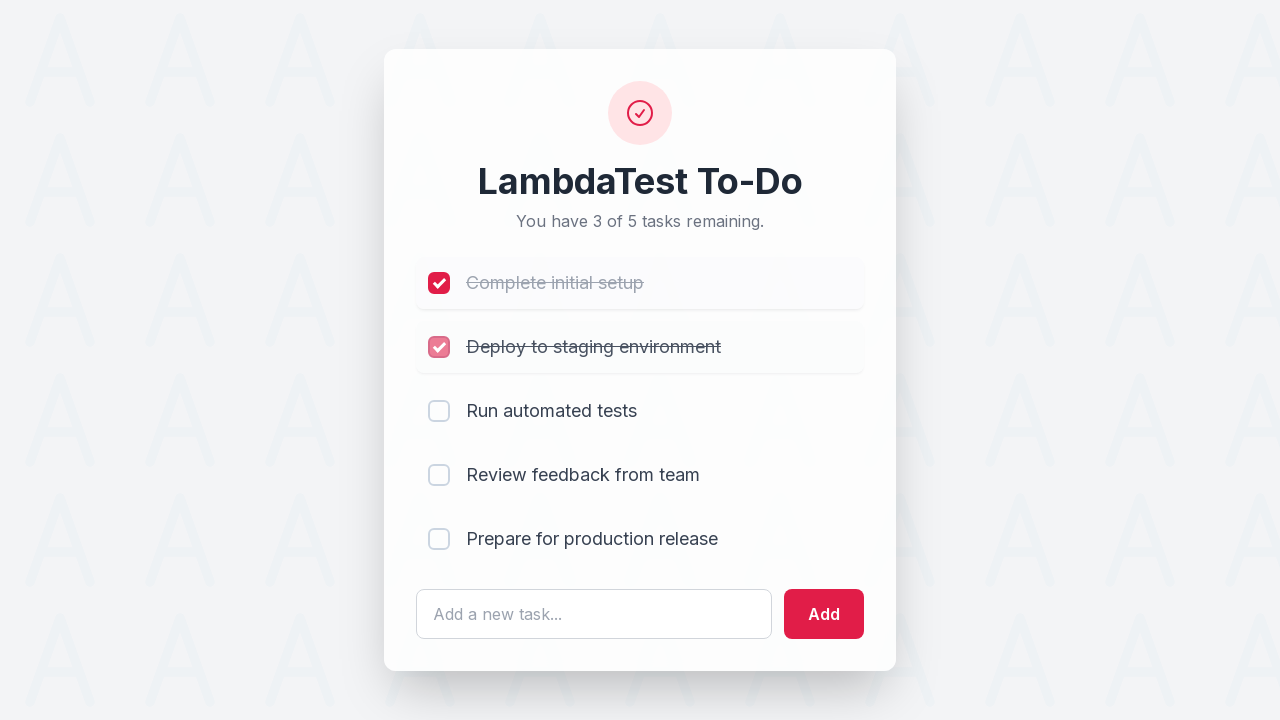

Cleared the todo input field on #sampletodotext
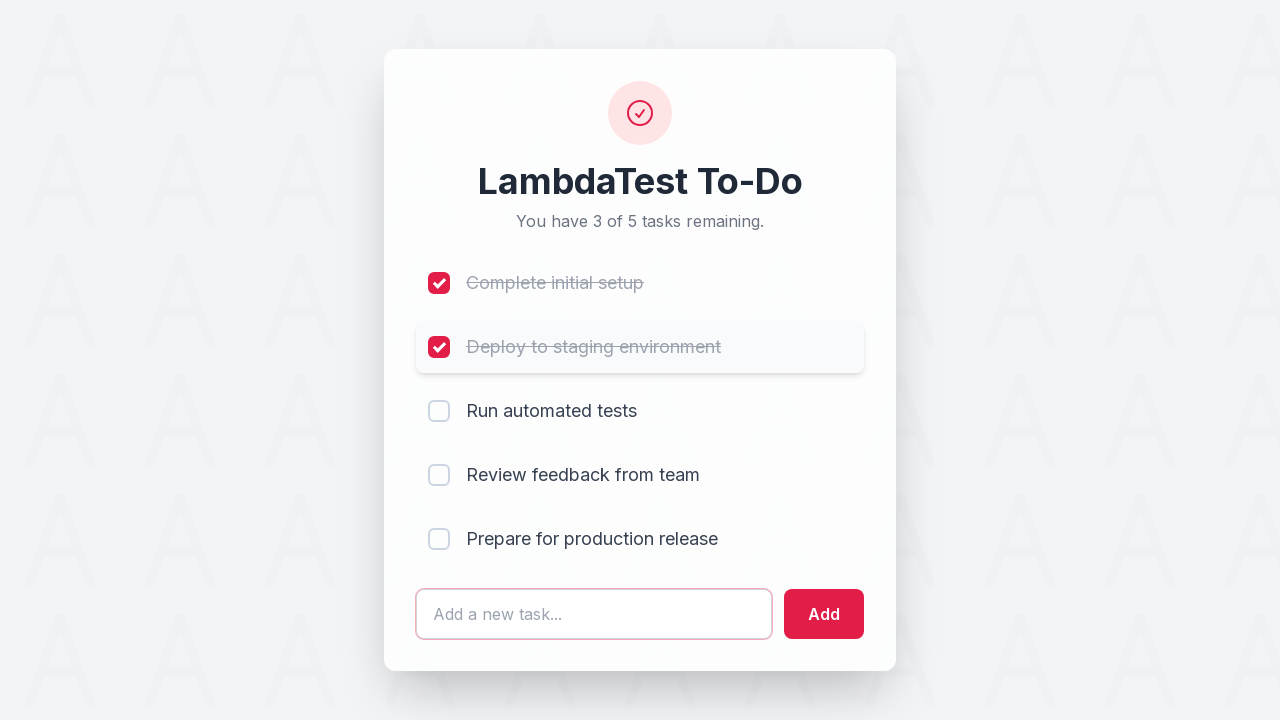

Entered new todo text 'Yey, Let's add it to list' on #sampletodotext
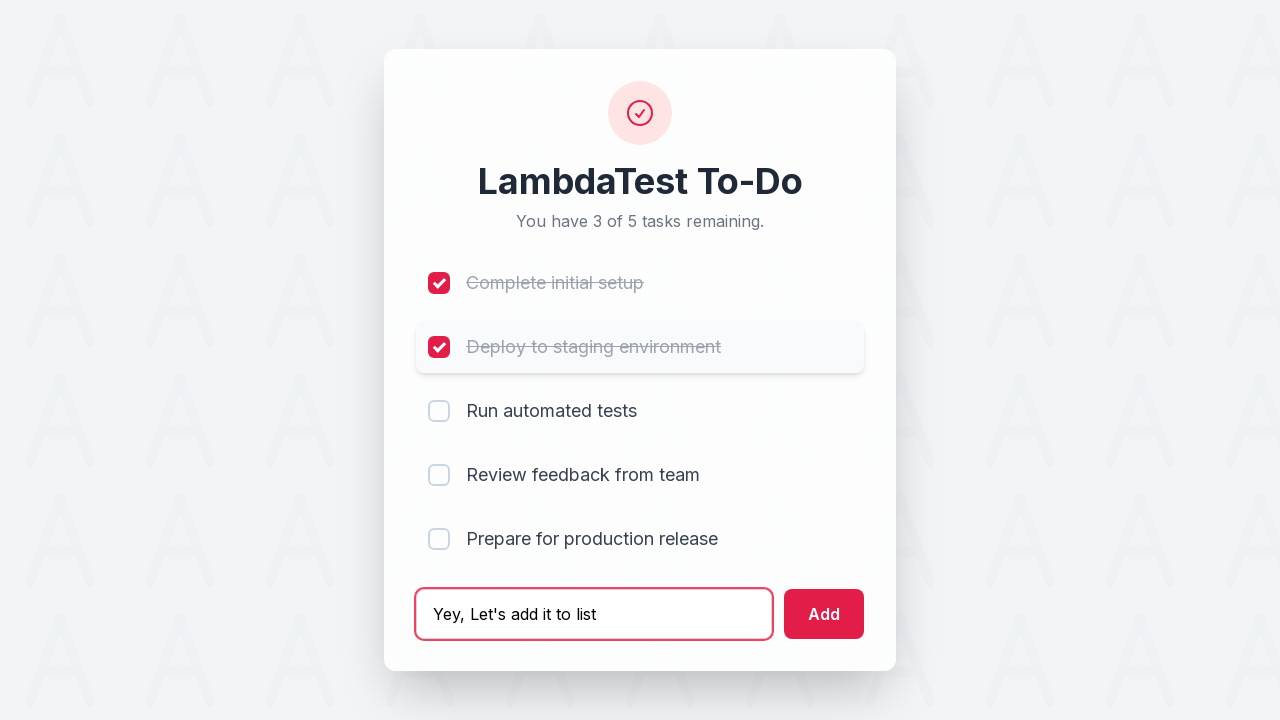

Clicked add button to submit new todo item at (824, 614) on #addbutton
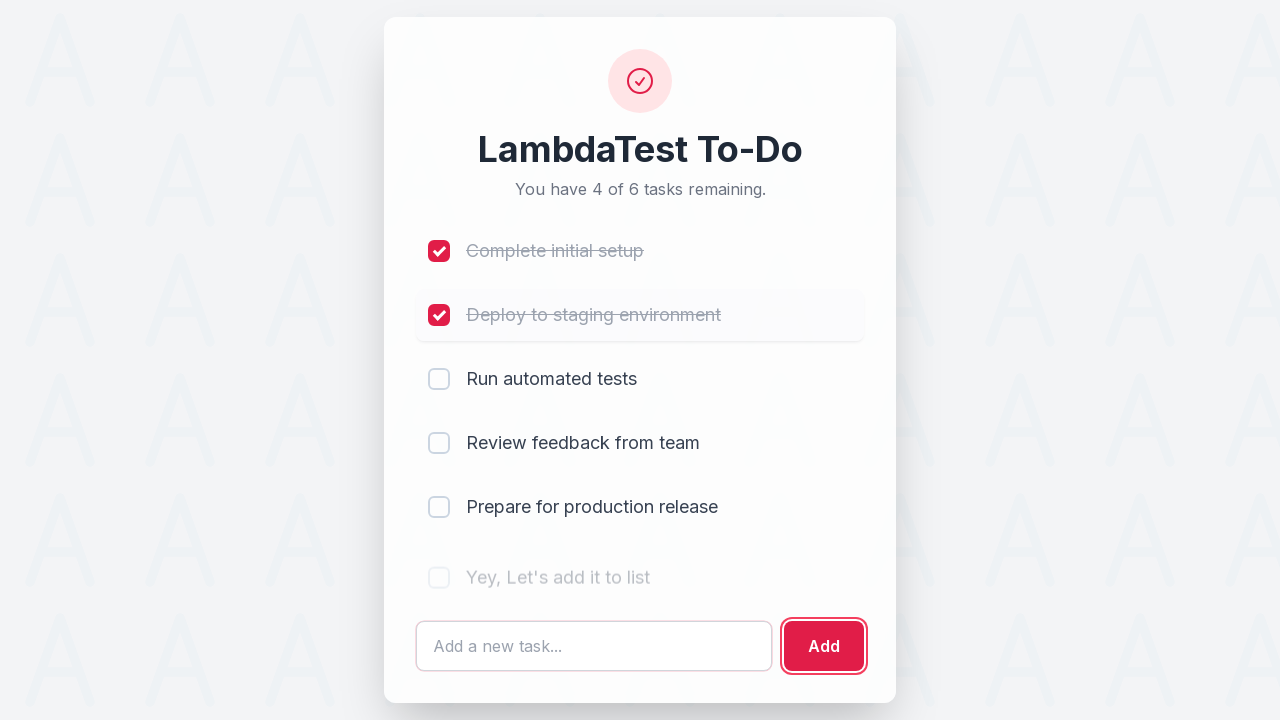

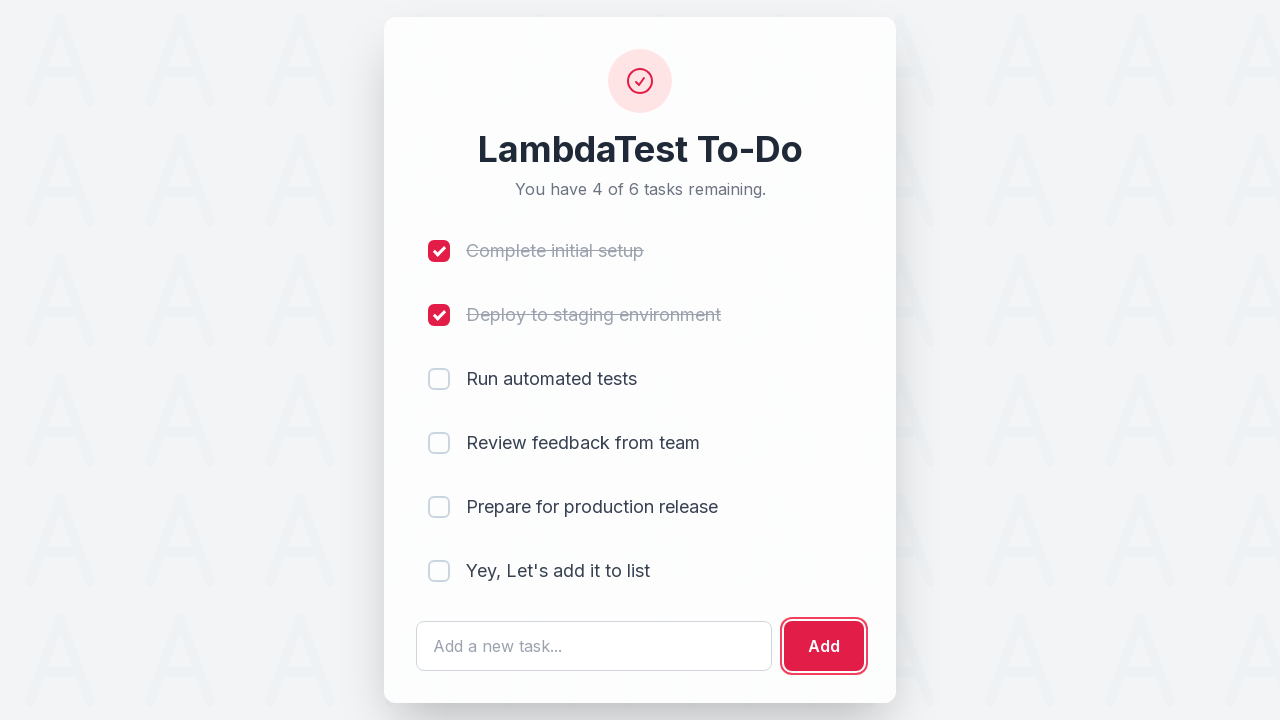